Tests user registration flow by filling out a complete registration form with valid information and submitting it

Starting URL: https://parabank.parasoft.com/parabank/index.htm?ConnType=JDBC/

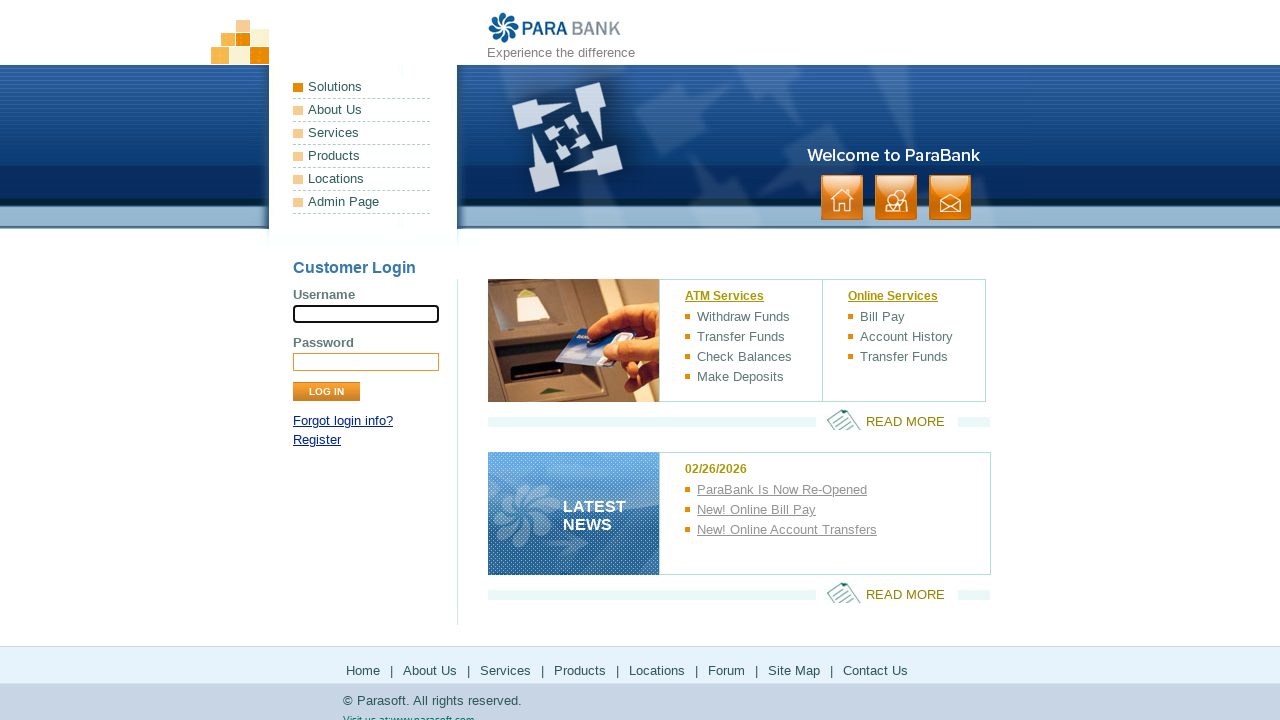

Clicked register link button at (317, 440) on xpath=//a[contains(@href, 'register')]
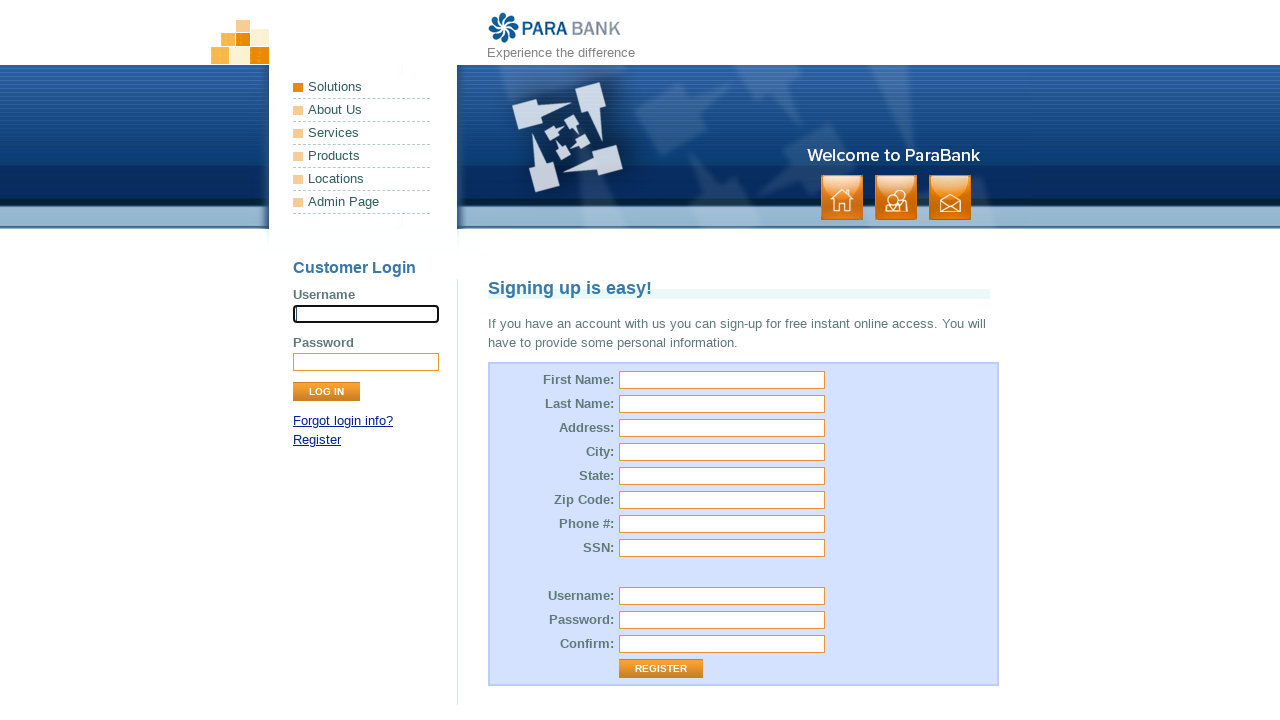

Filled first name field with 'Gladys' on #customer\.firstName
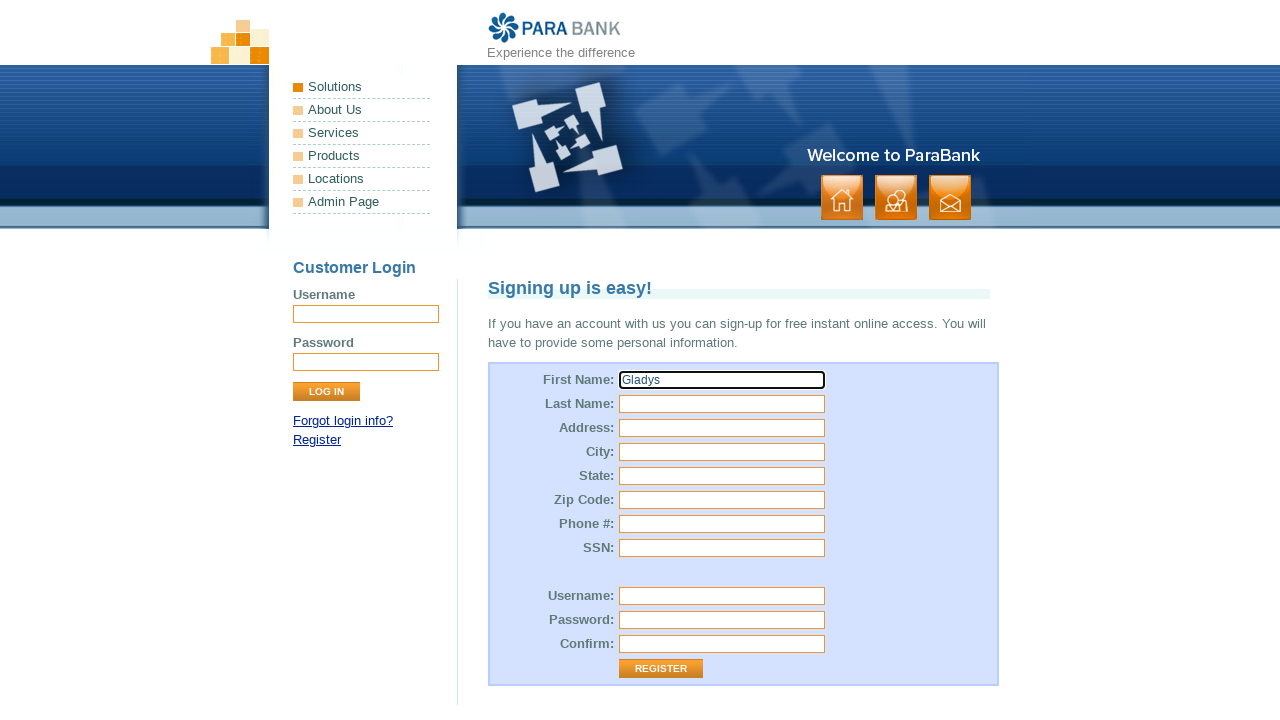

Filled last name field with 'Tanujaya' on #customer\.lastName
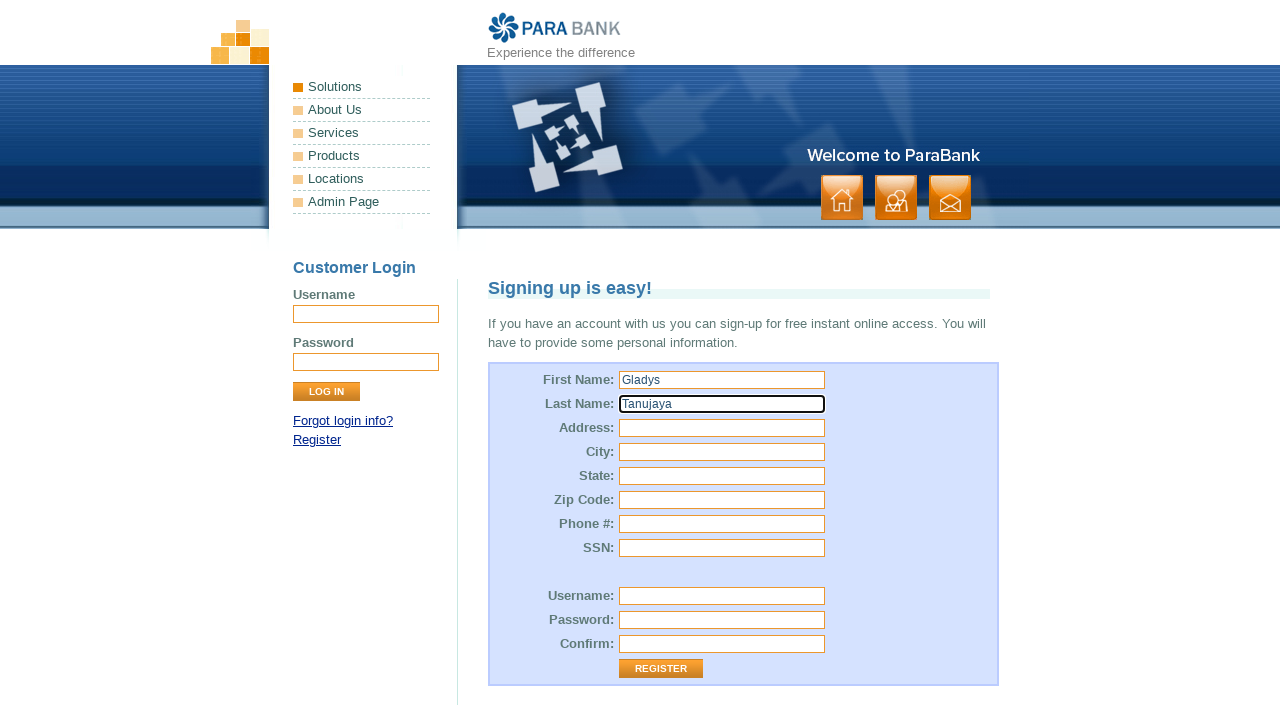

Filled street address field with 'Senen' on input[name='customer.address.street']
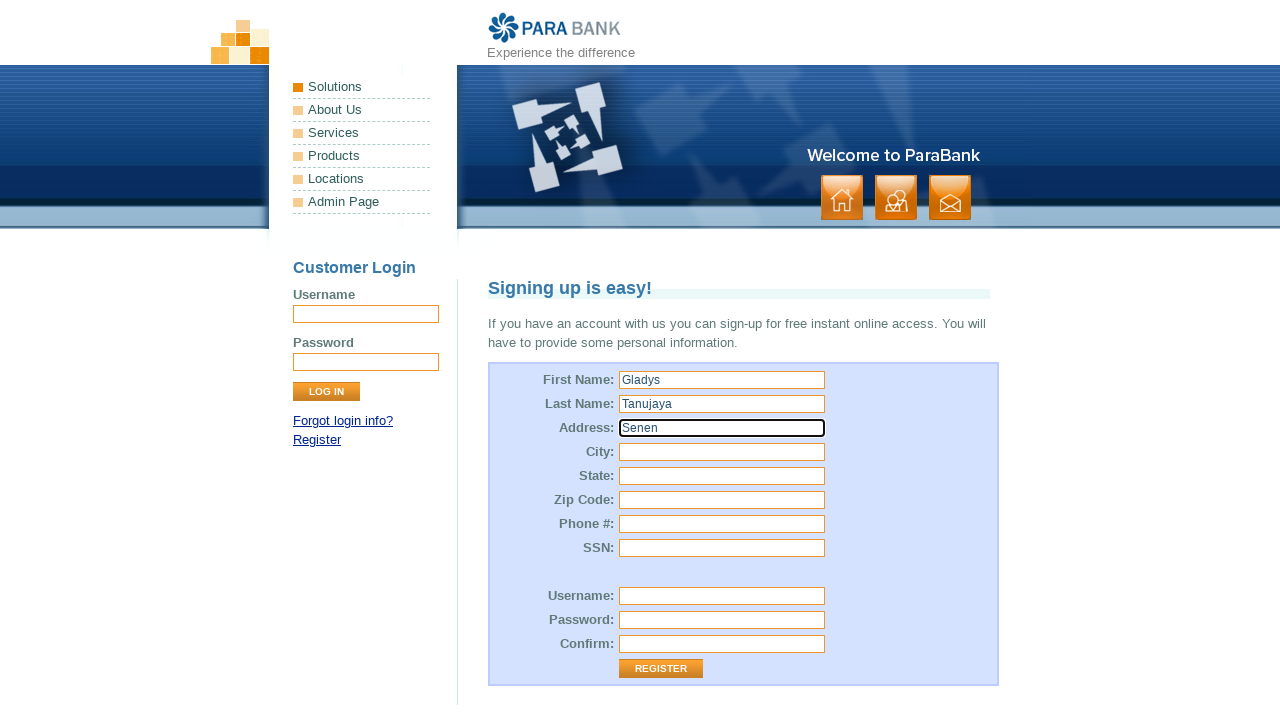

Filled city field with 'Jakarta Pusat' on input[name='customer.address.city']
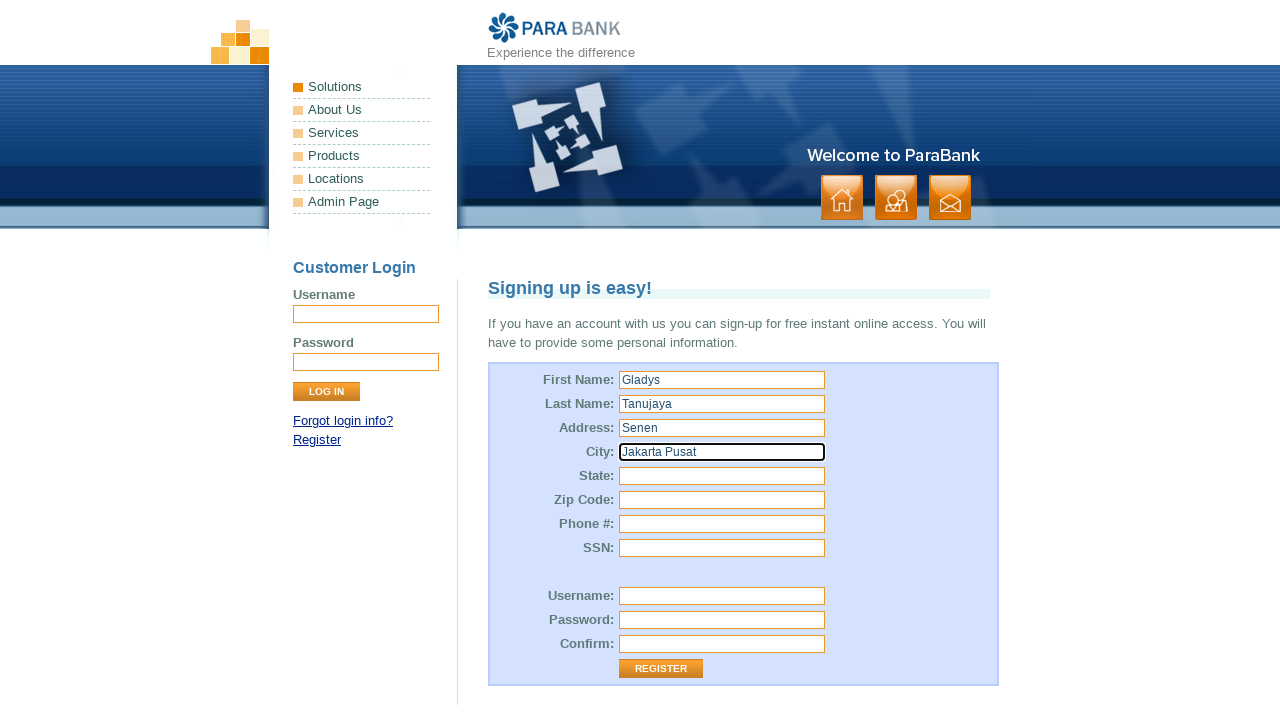

Filled state field with 'DKI Jakarta' on #customer\.address\.state
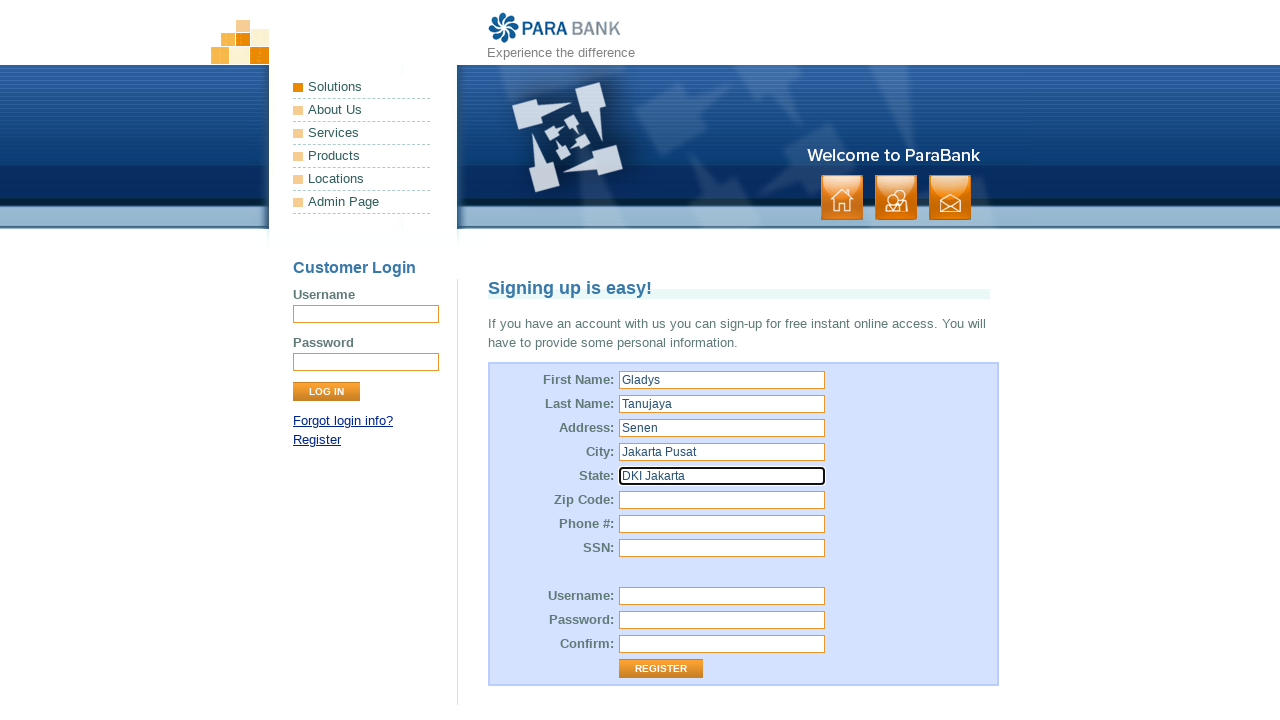

Filled ZIP code field with '10460' on #customer\.address\.zipCode
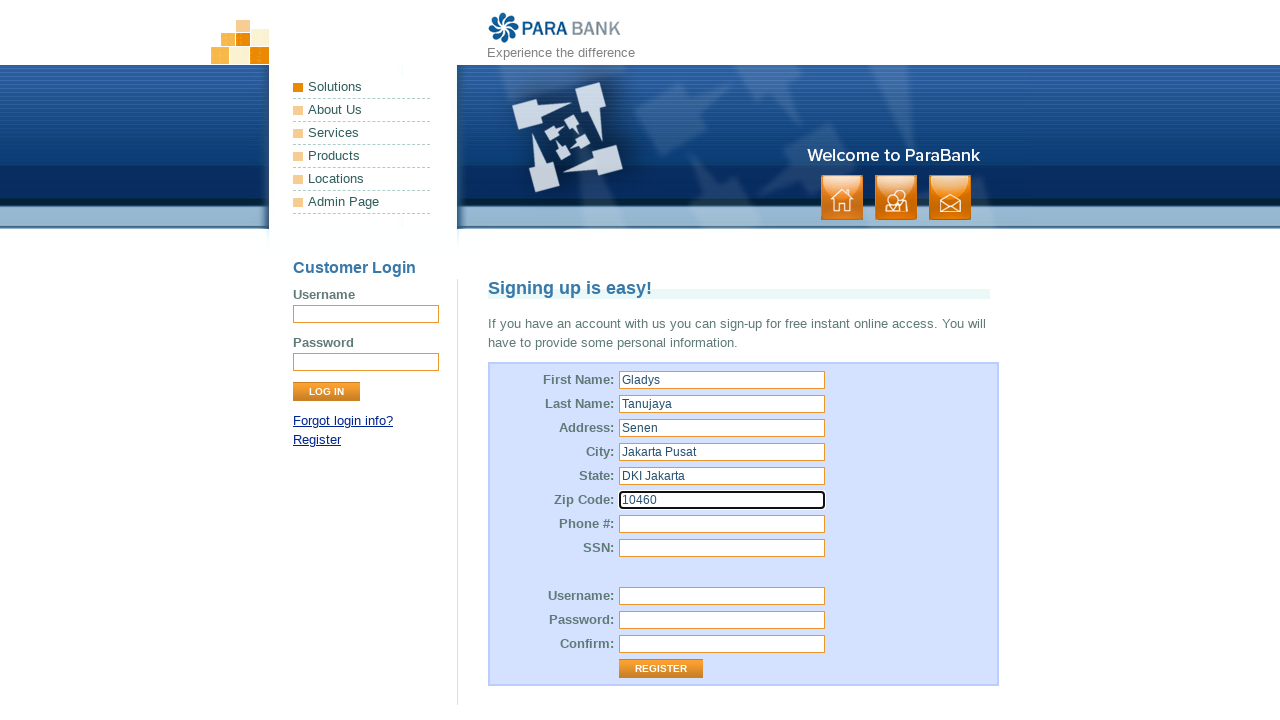

Filled phone number field with '085864092358' on input[name='customer.phoneNumber']
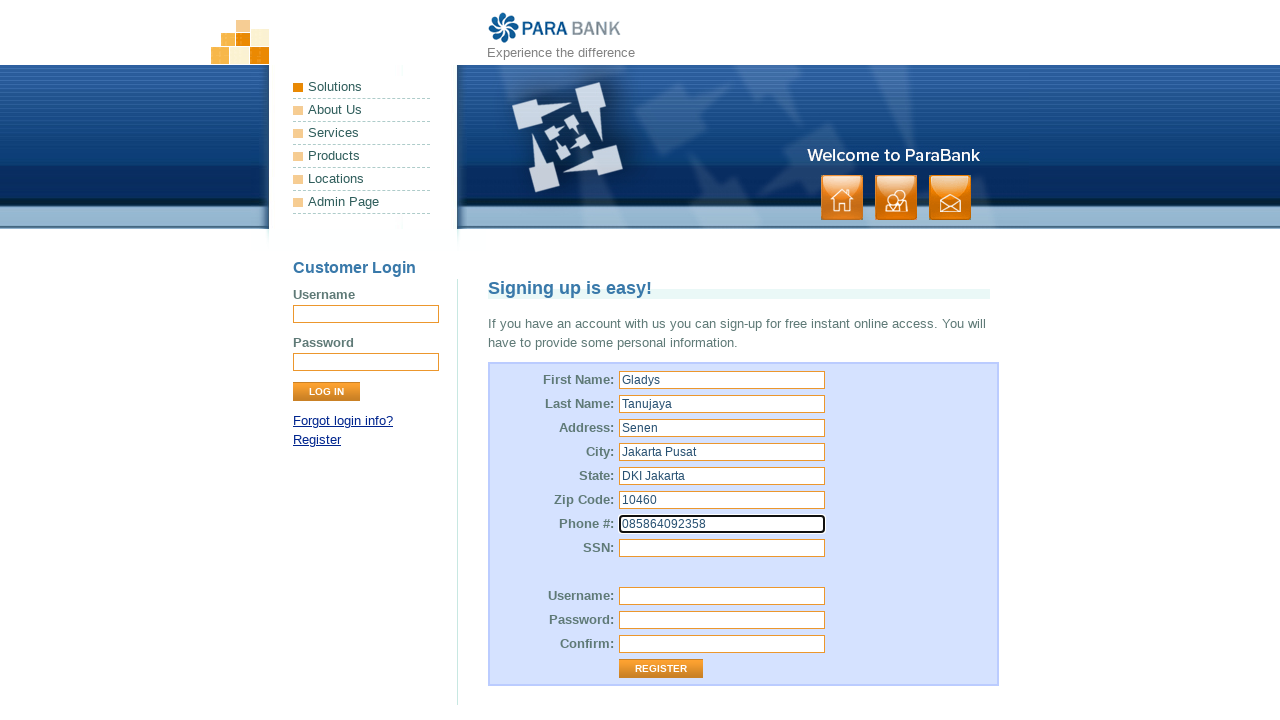

Filled SSN field with '123' on input[name='customer.ssn']
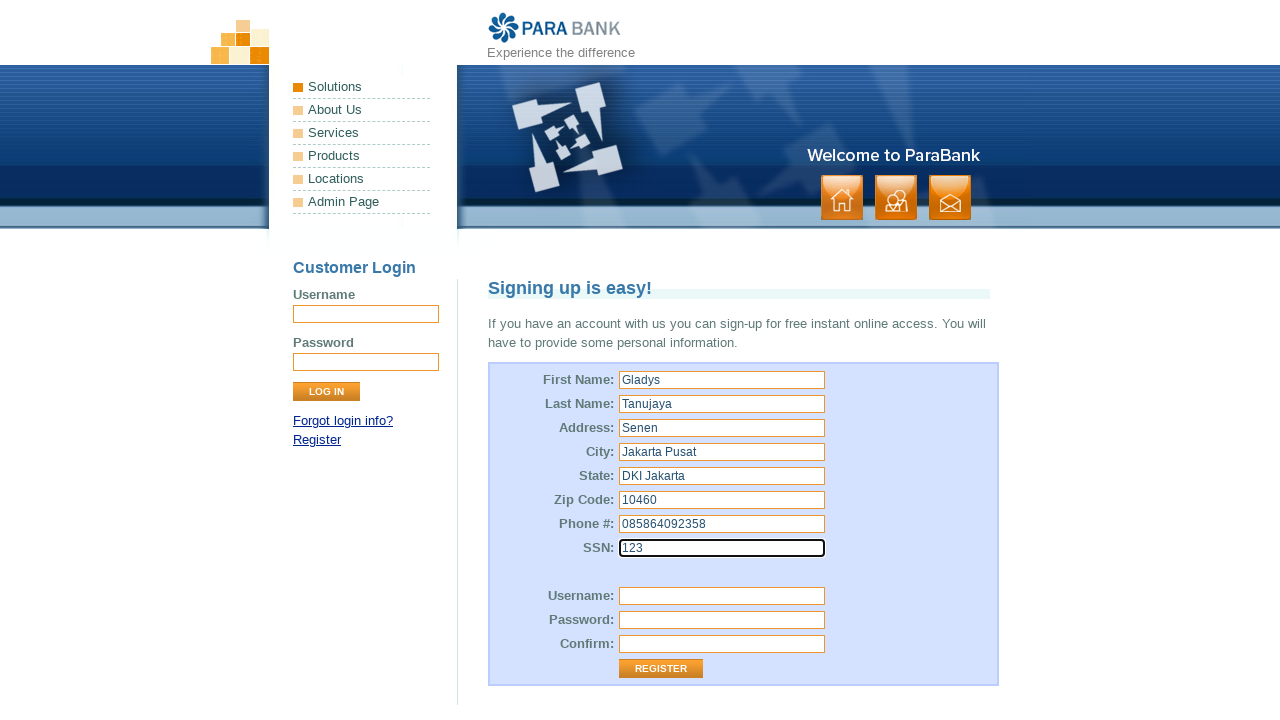

Filled username field with 'gladystanujaya658' on #customer\.username
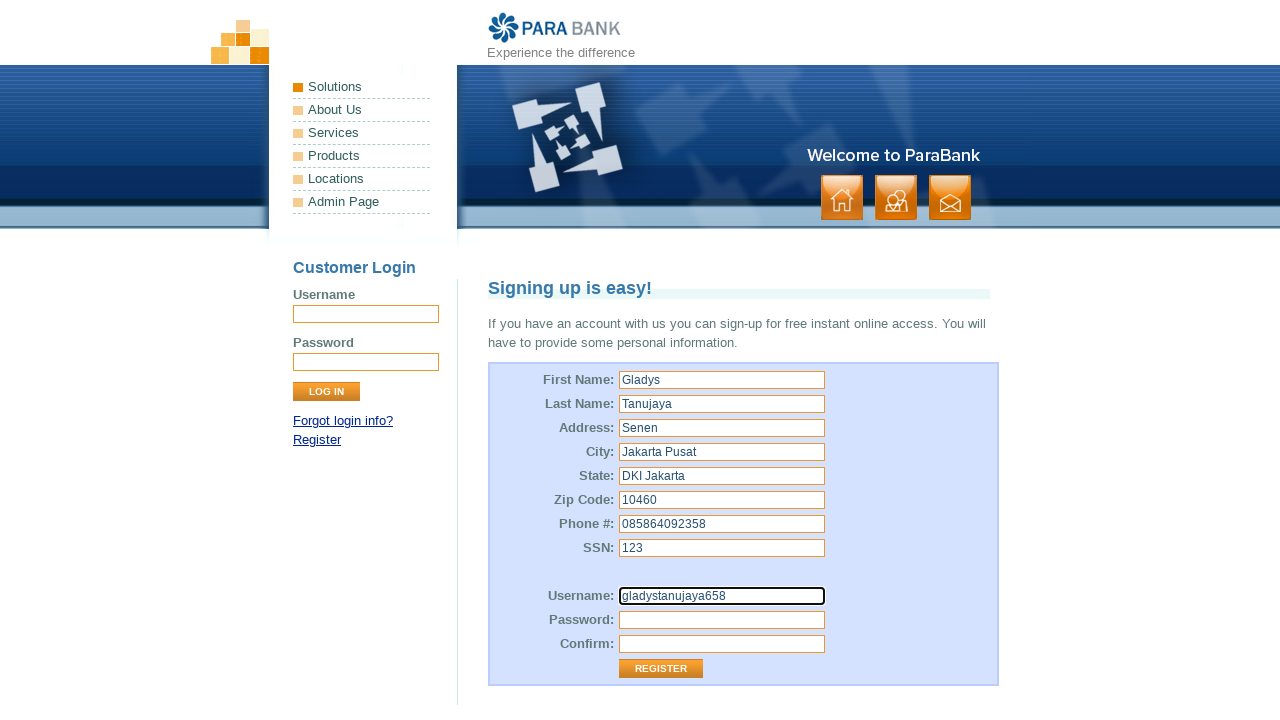

Filled password field with 'abcde12345' on #customer\.password
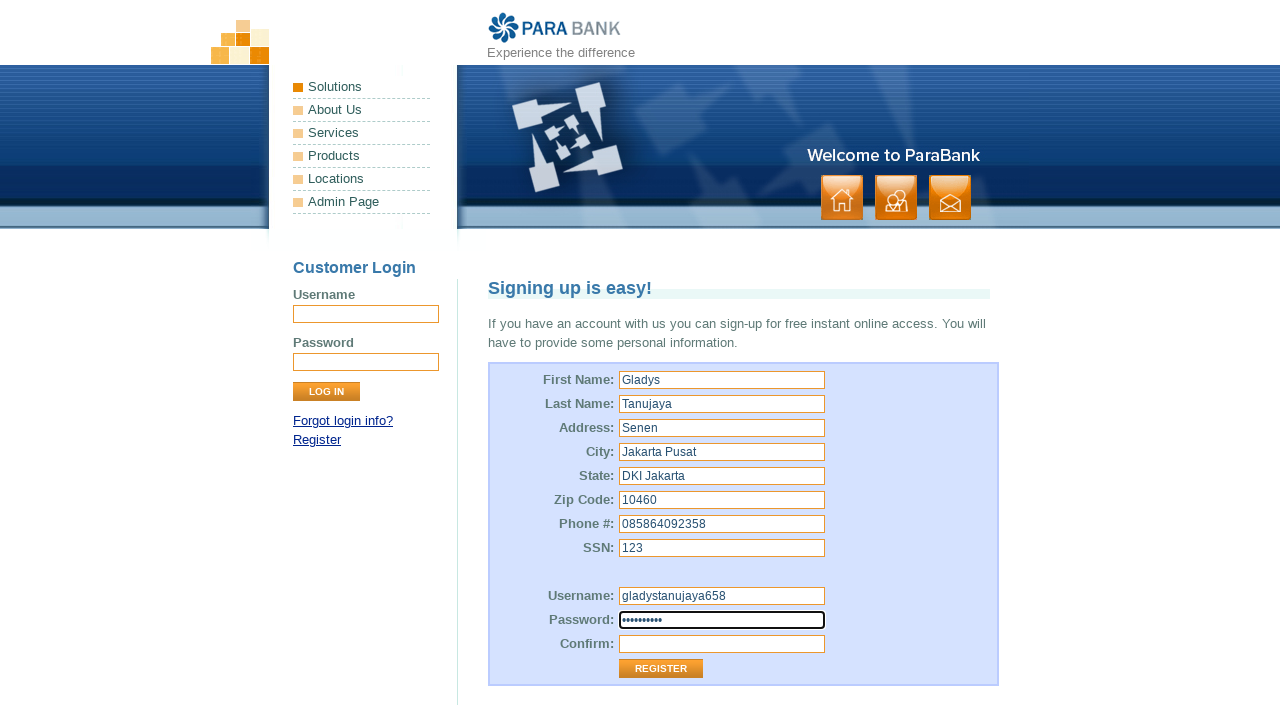

Filled password confirmation field with 'abcde12345' on #repeatedPassword
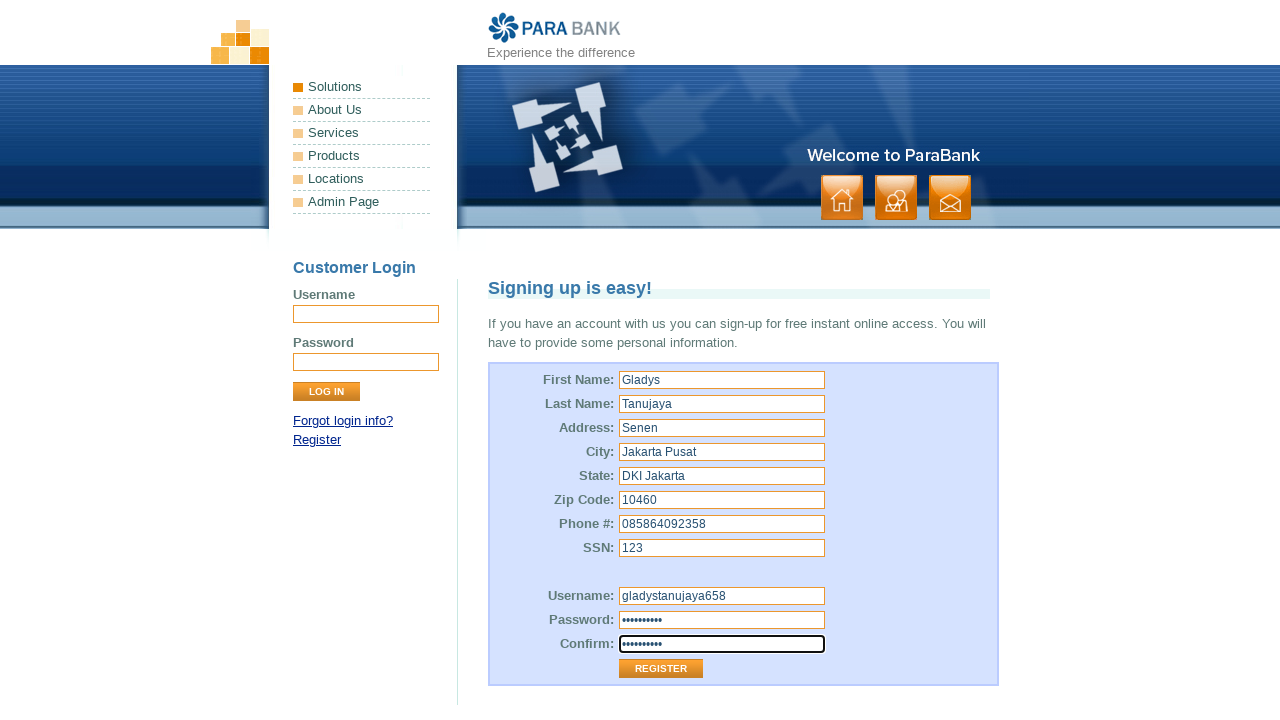

Clicked Register button to submit registration form at (661, 669) on xpath=//input[@value='Register']
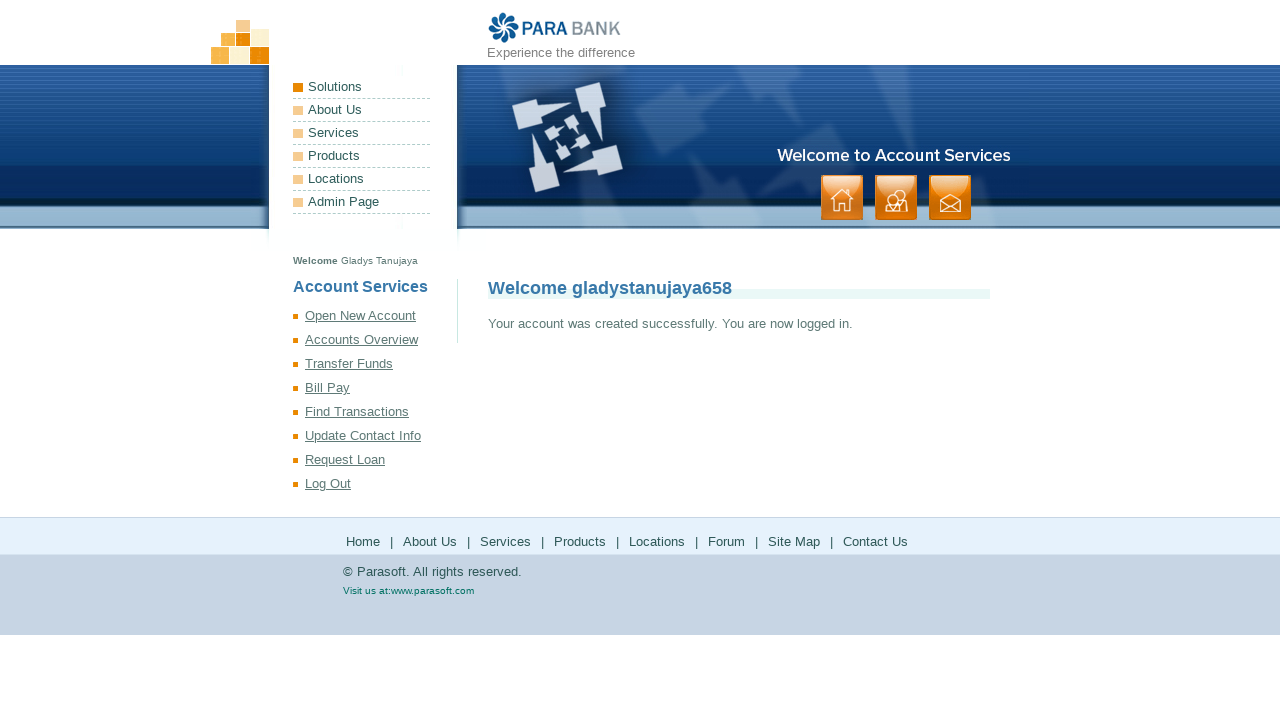

Registration success message appeared
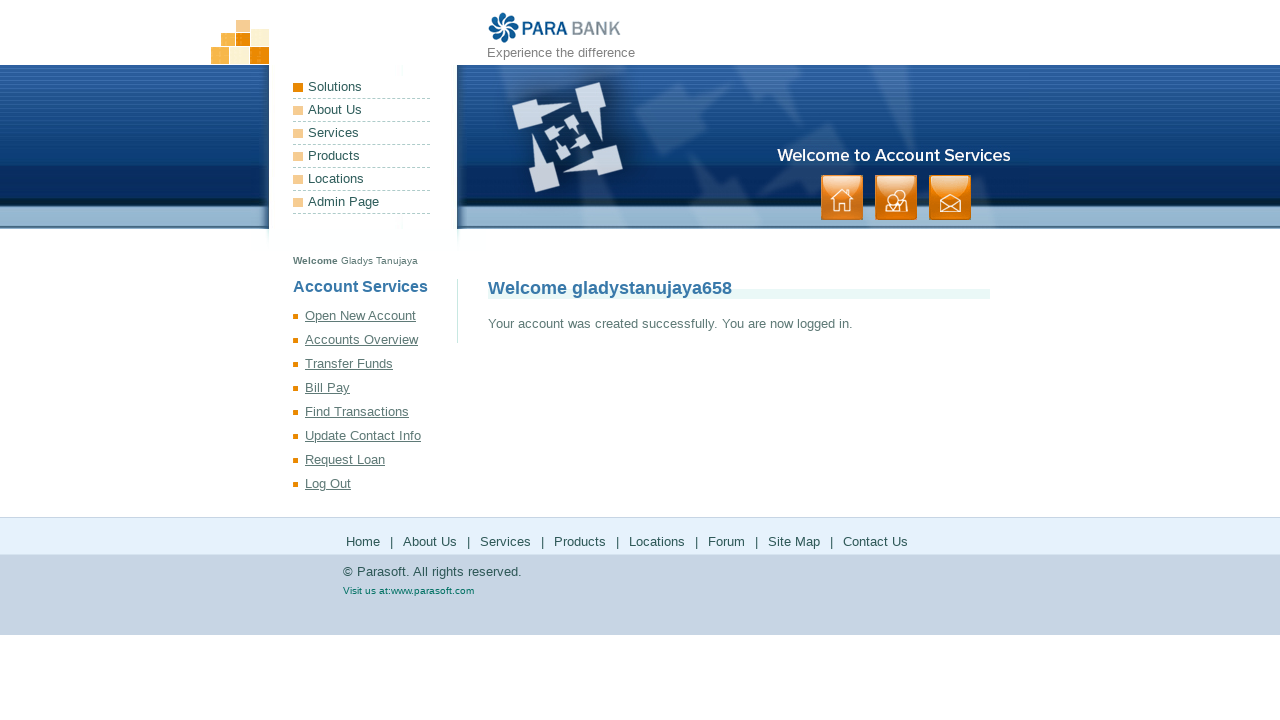

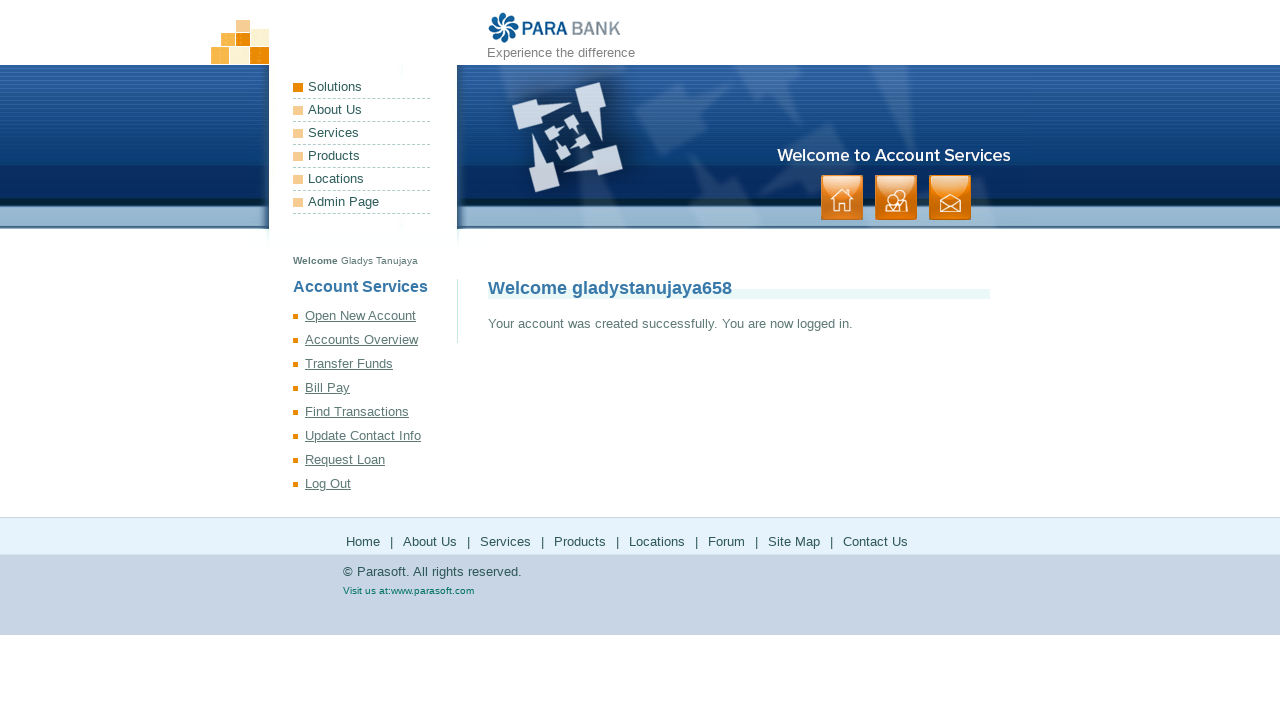